Tests that the Clear completed button displays correct text when items are completed

Starting URL: https://demo.playwright.dev/todomvc

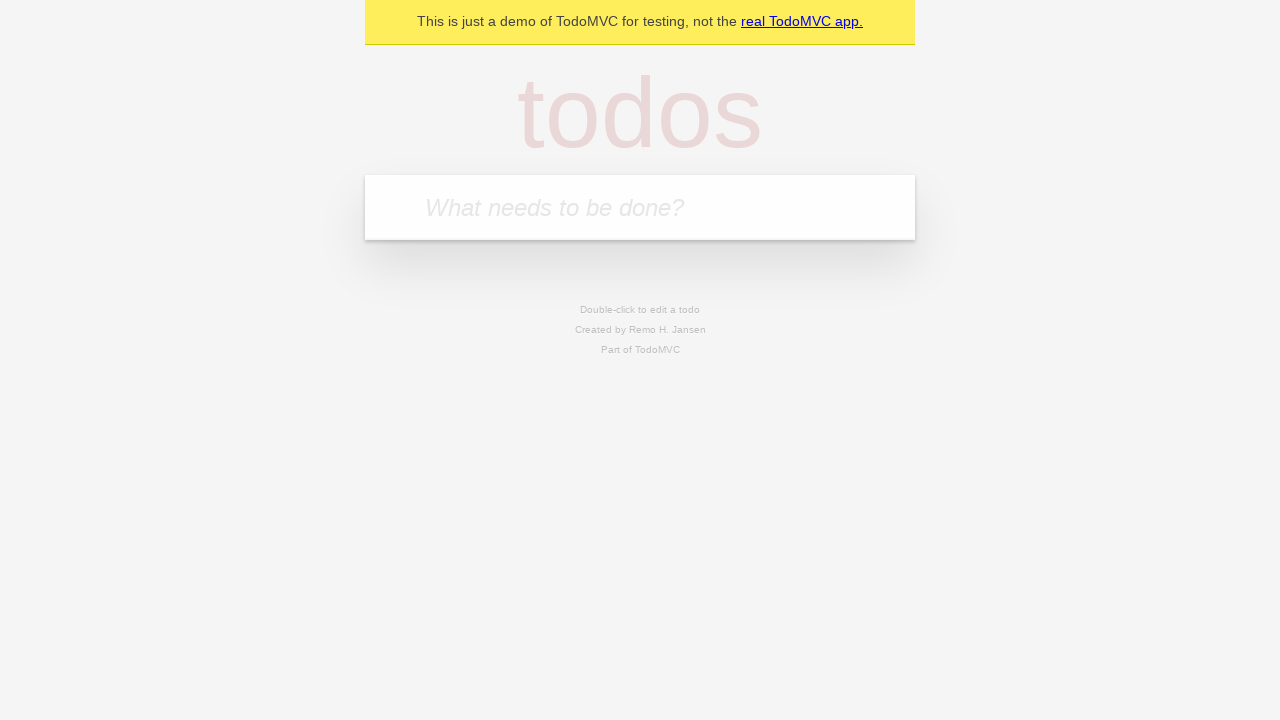

Filled todo input with 'buy some cheese' on internal:attr=[placeholder="What needs to be done?"i]
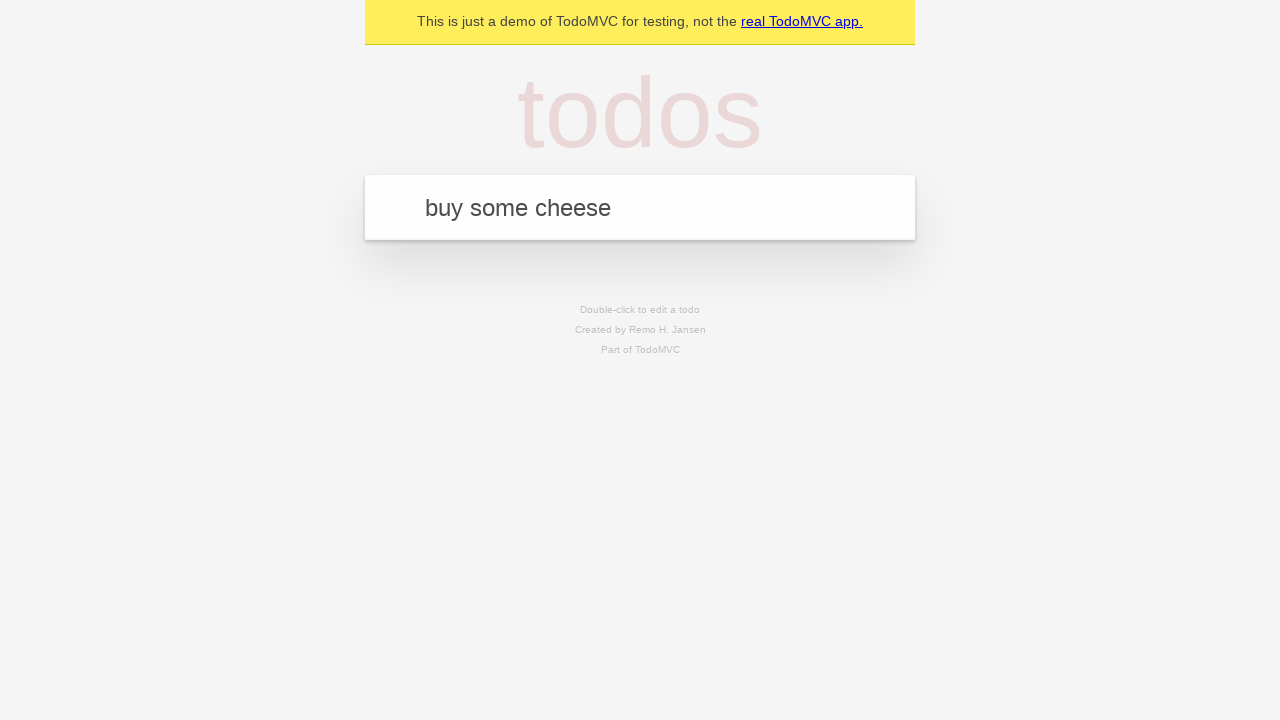

Pressed Enter to add todo 'buy some cheese' on internal:attr=[placeholder="What needs to be done?"i]
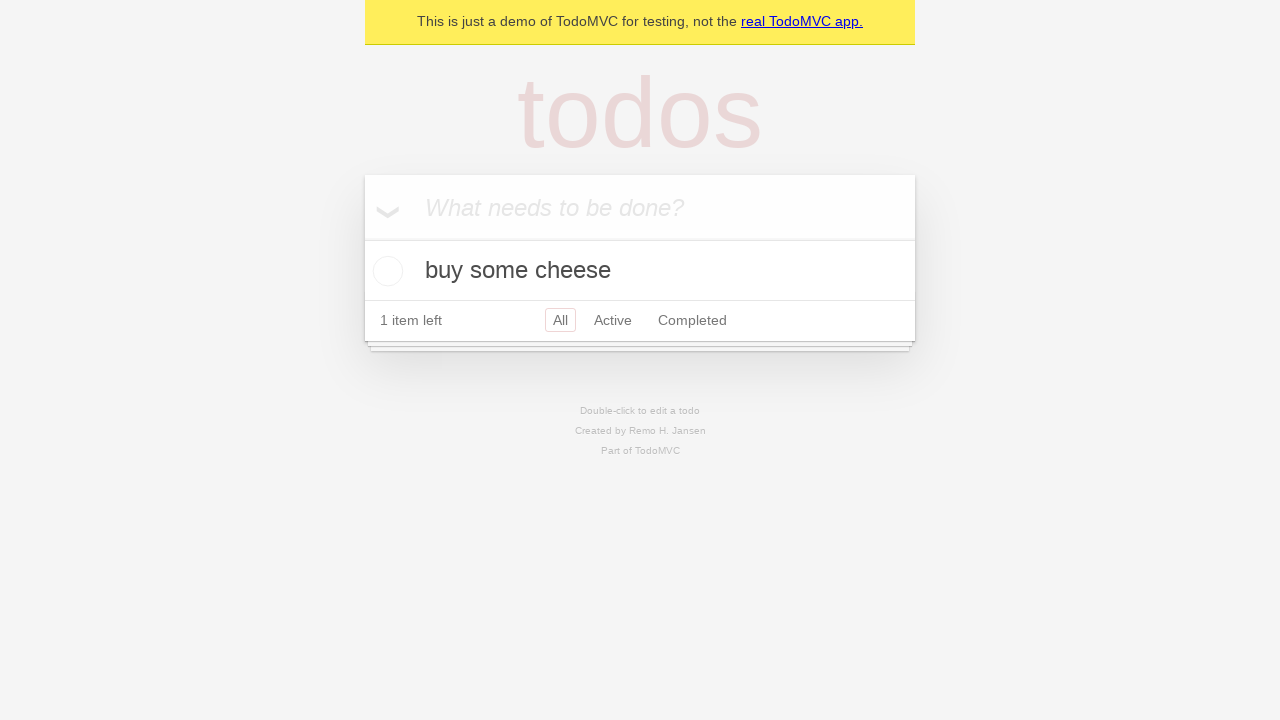

Filled todo input with 'feed the cat' on internal:attr=[placeholder="What needs to be done?"i]
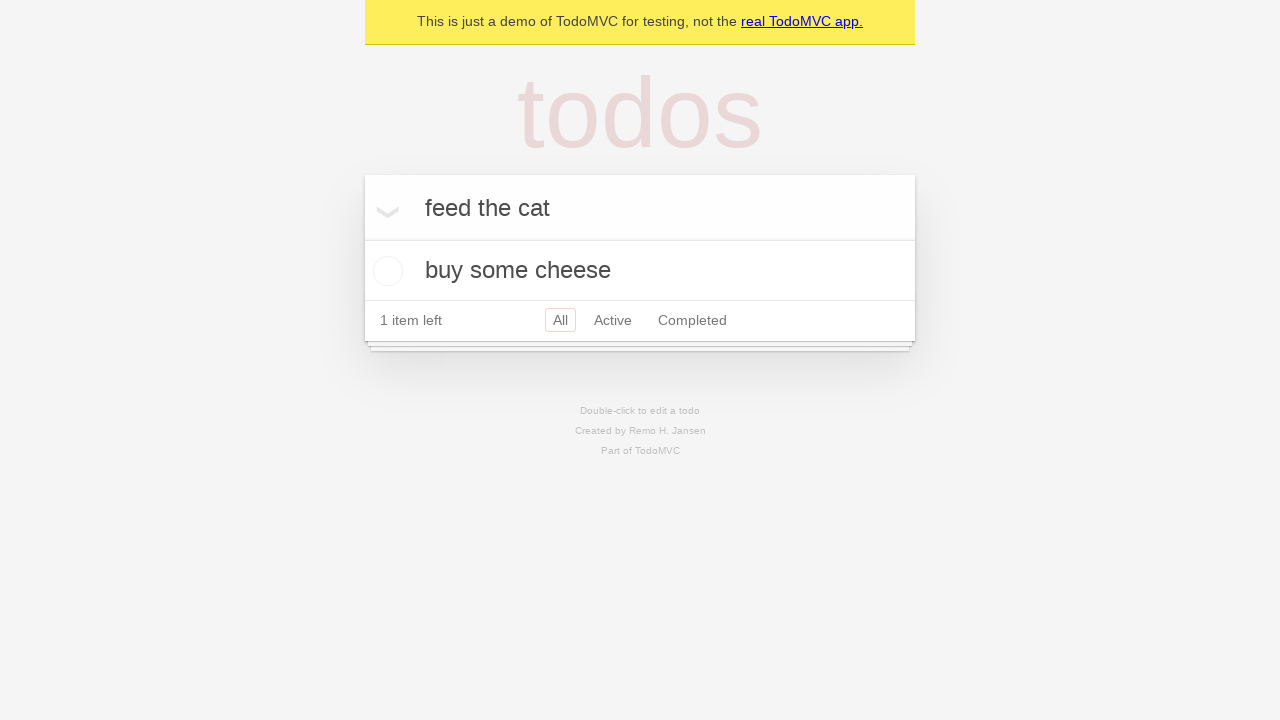

Pressed Enter to add todo 'feed the cat' on internal:attr=[placeholder="What needs to be done?"i]
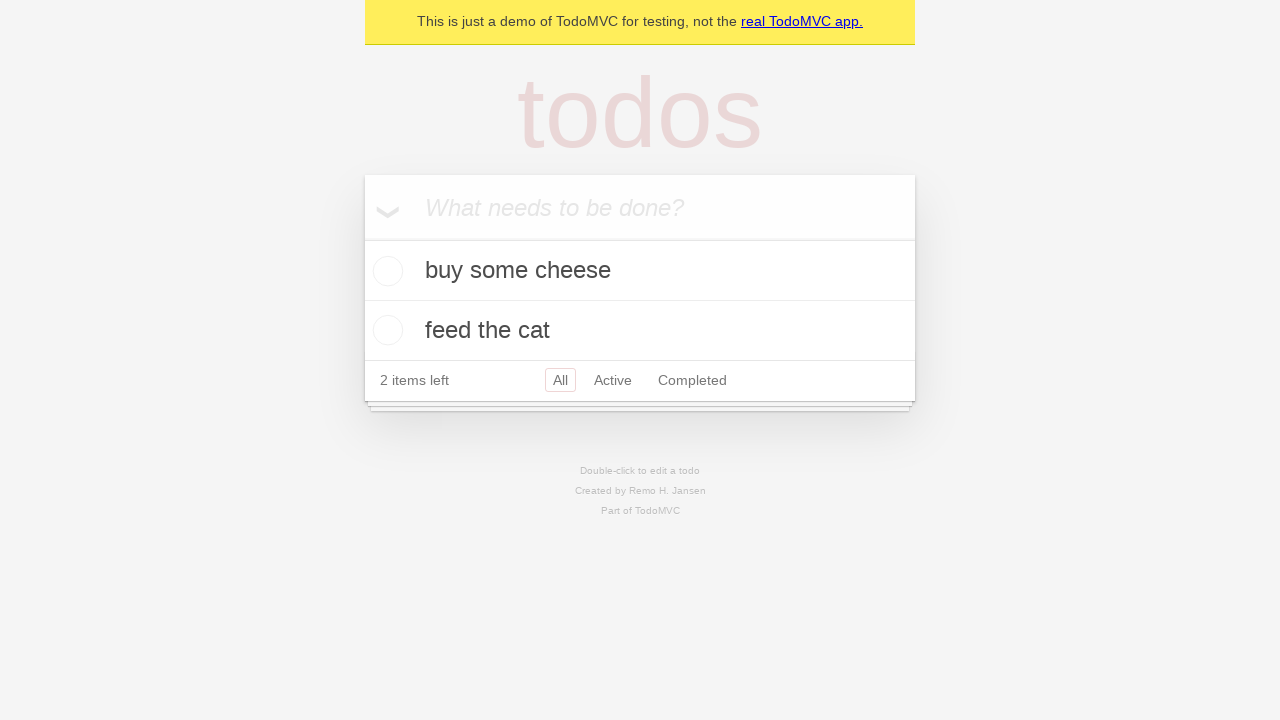

Filled todo input with 'book a doctors appointment' on internal:attr=[placeholder="What needs to be done?"i]
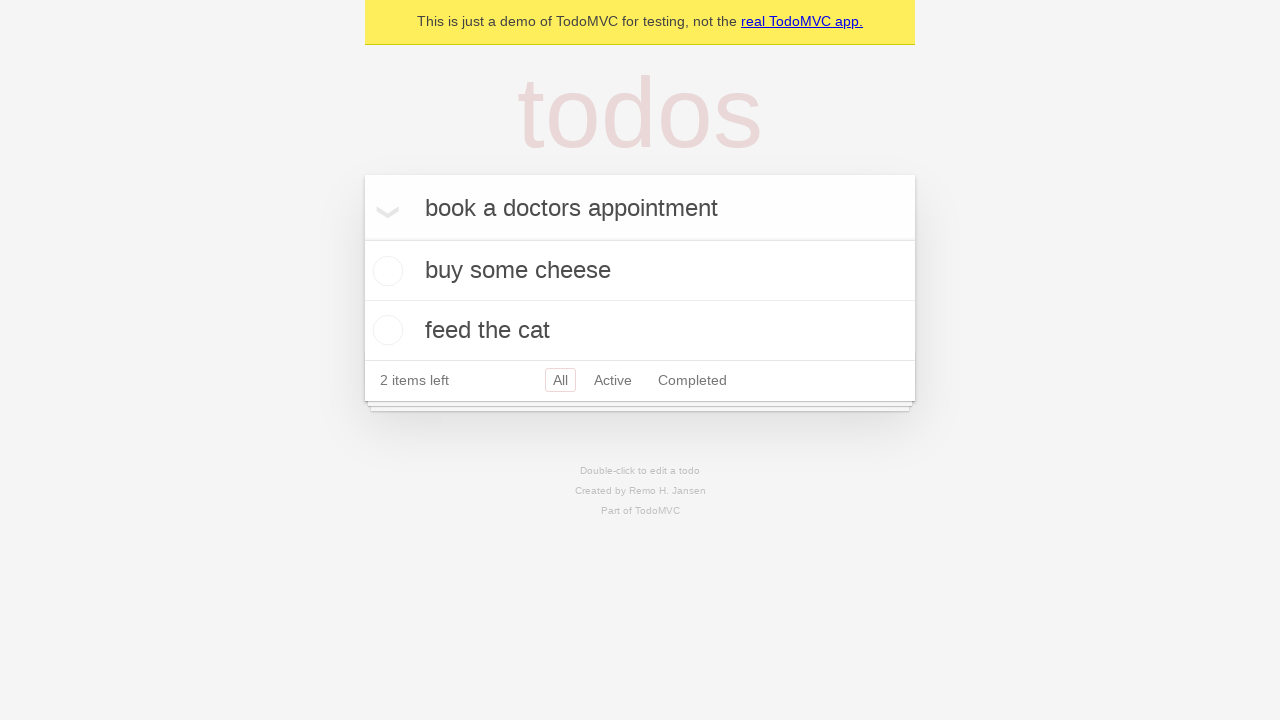

Pressed Enter to add todo 'book a doctors appointment' on internal:attr=[placeholder="What needs to be done?"i]
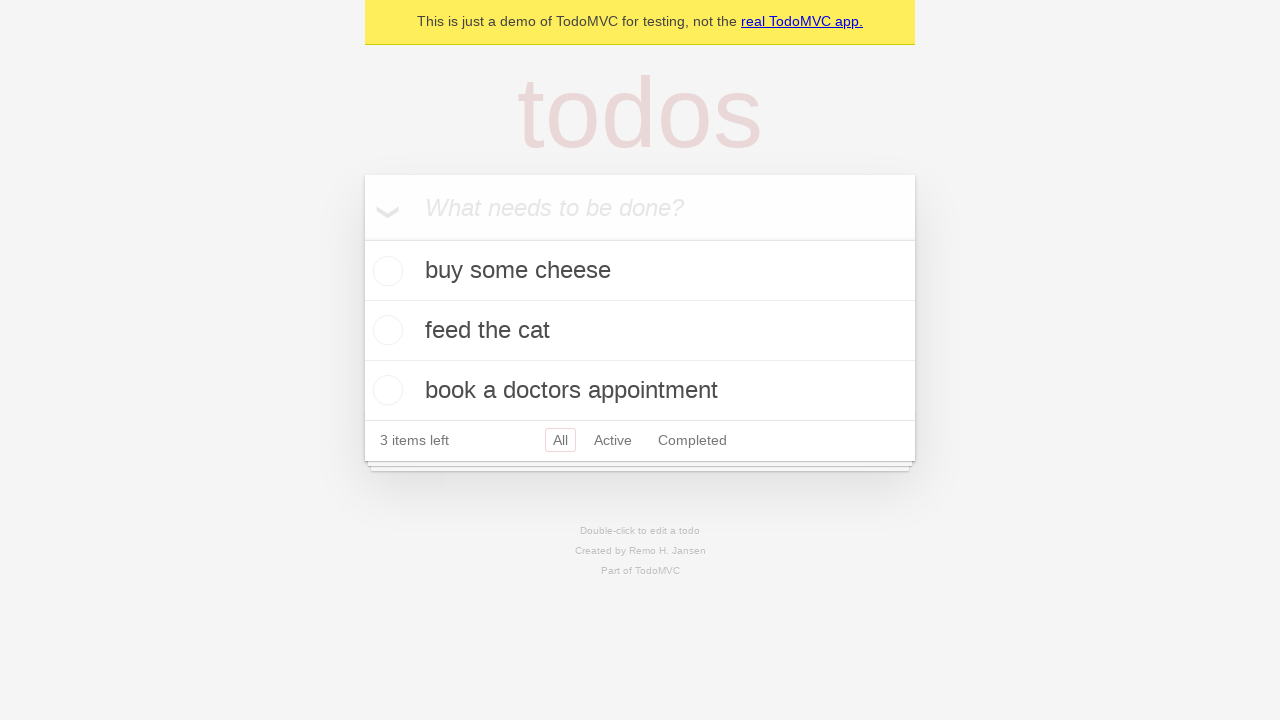

Checked the first todo item to mark it as completed at (385, 271) on .todo-list li .toggle >> nth=0
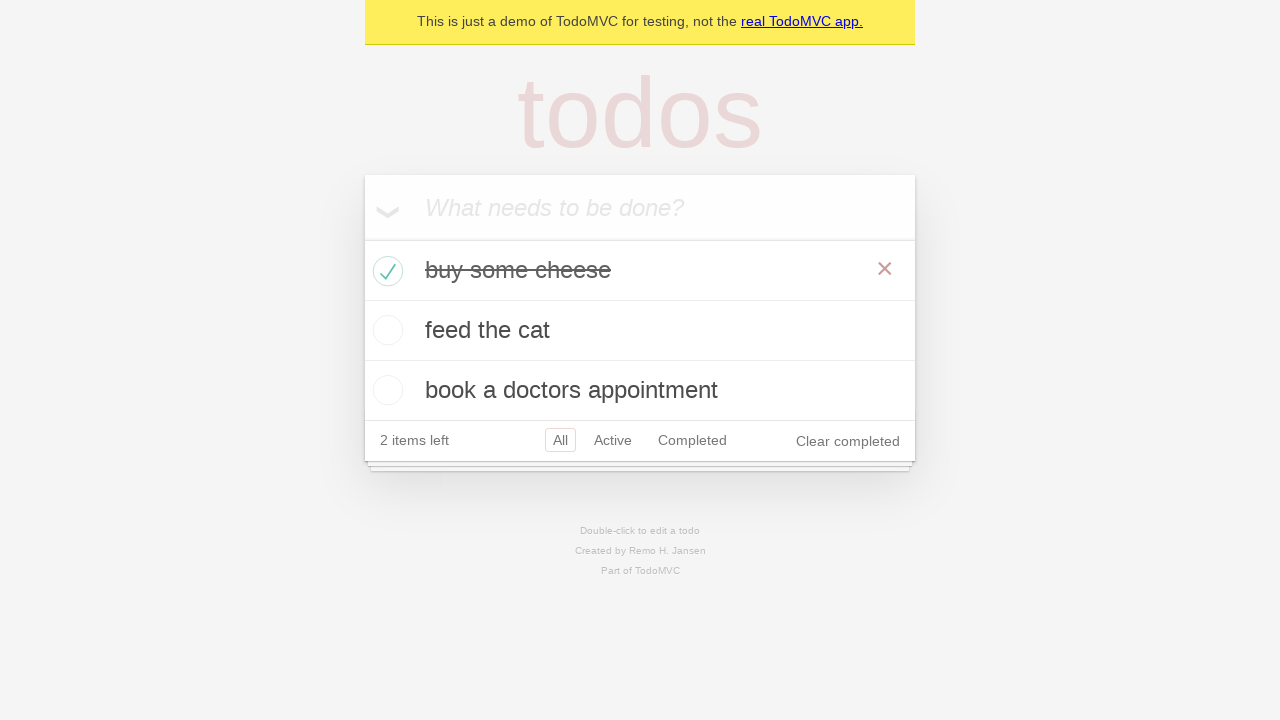

Clear completed button appeared and is visible
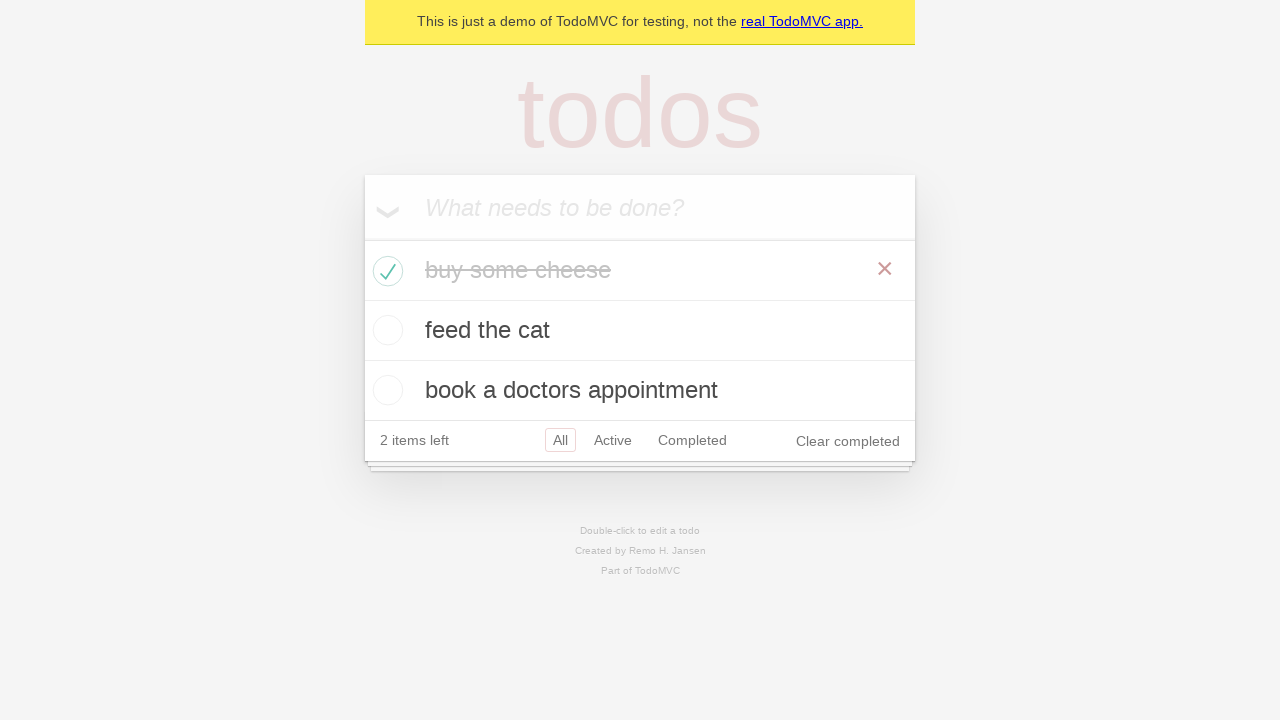

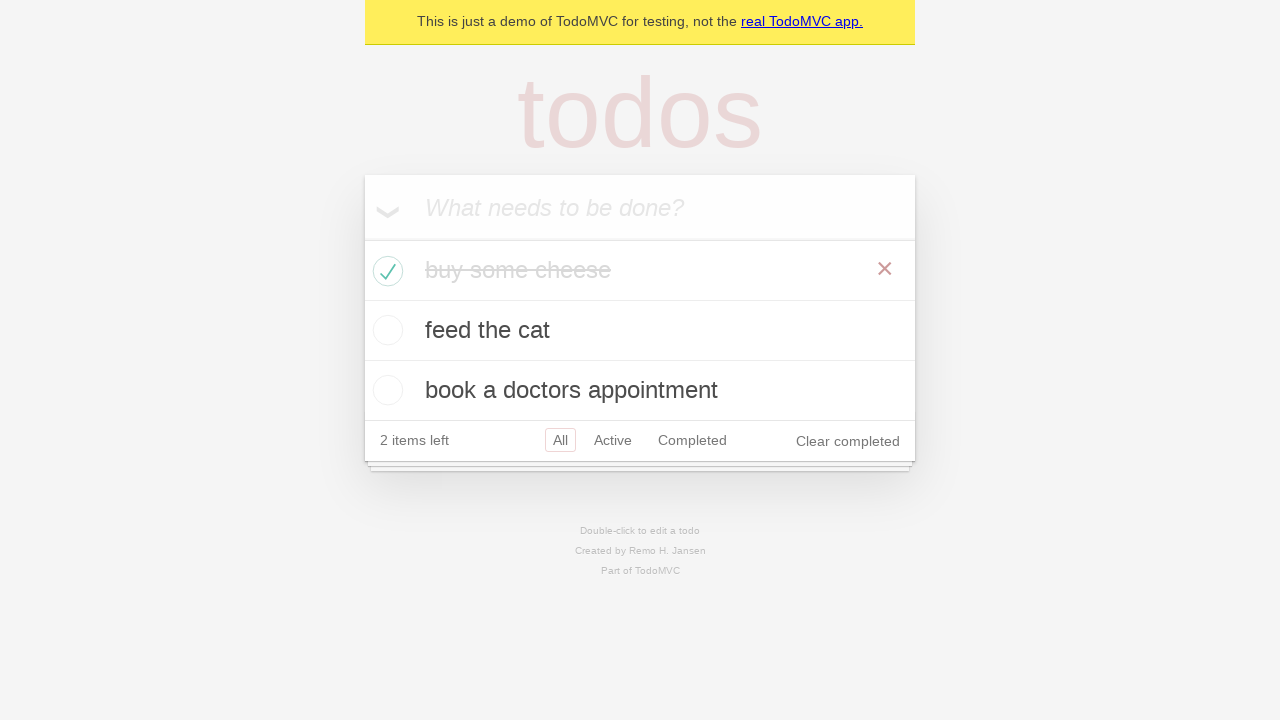